Tests floating menu functionality by navigating to the page, scrolling down, and verifying the menu remains visible

Starting URL: https://the-internet.herokuapp.com/

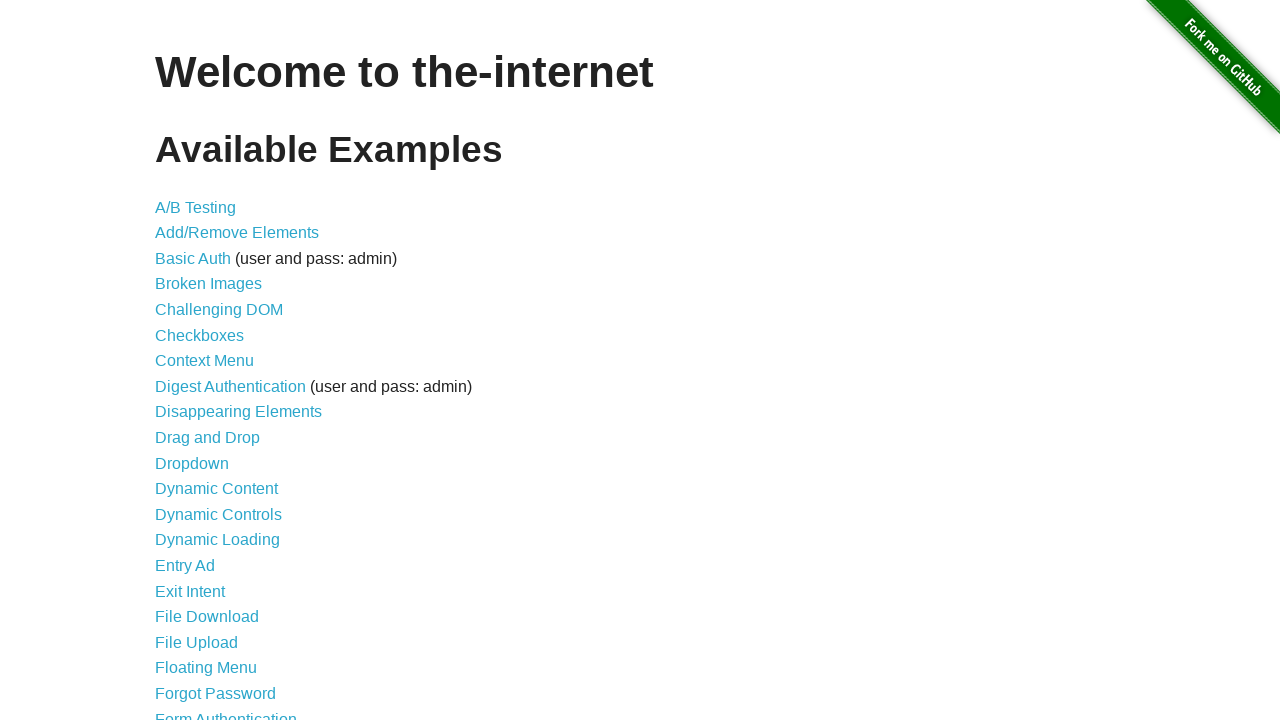

Waited for floating menu link to load
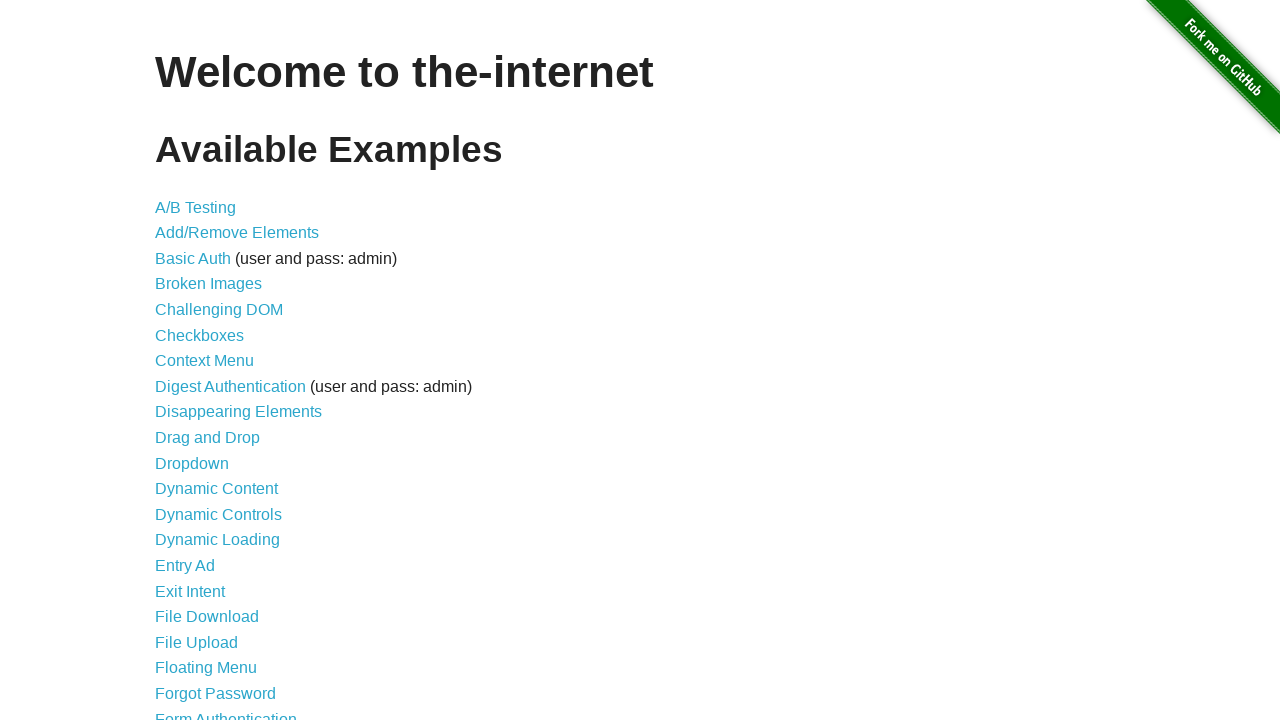

Clicked floating menu link at (206, 668) on a[href='/floating_menu']
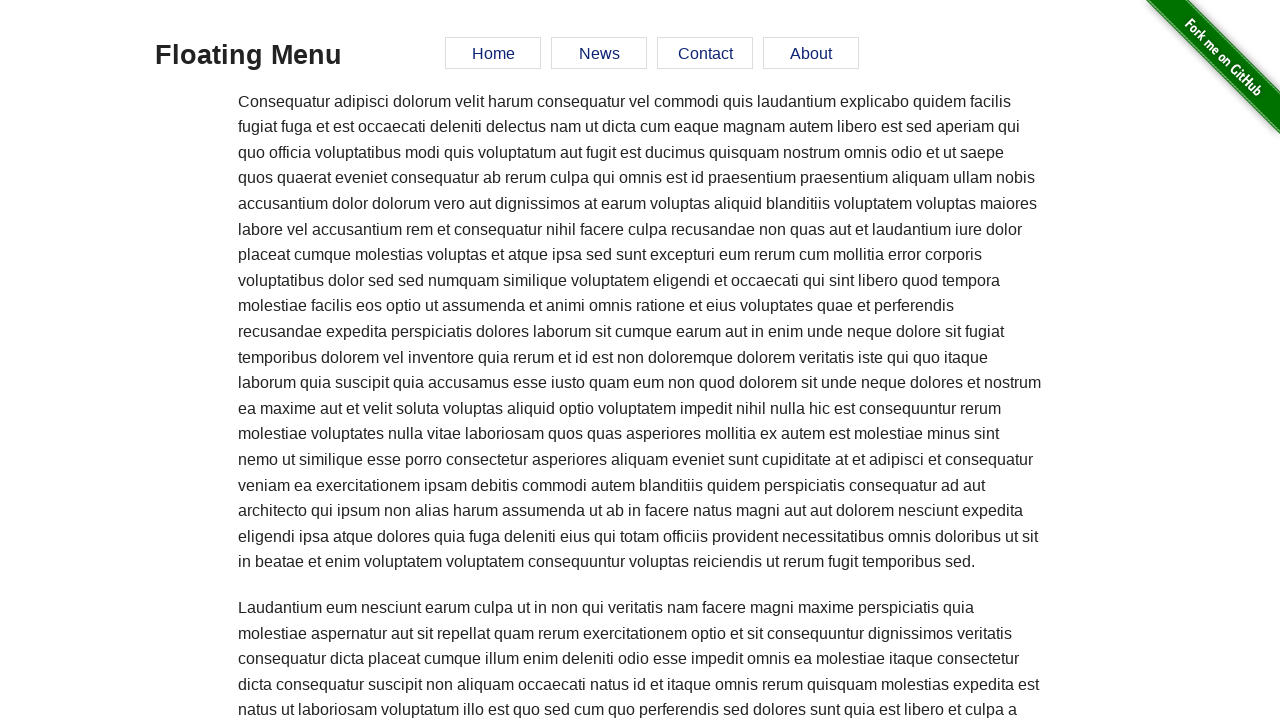

Floating menu element loaded and is visible
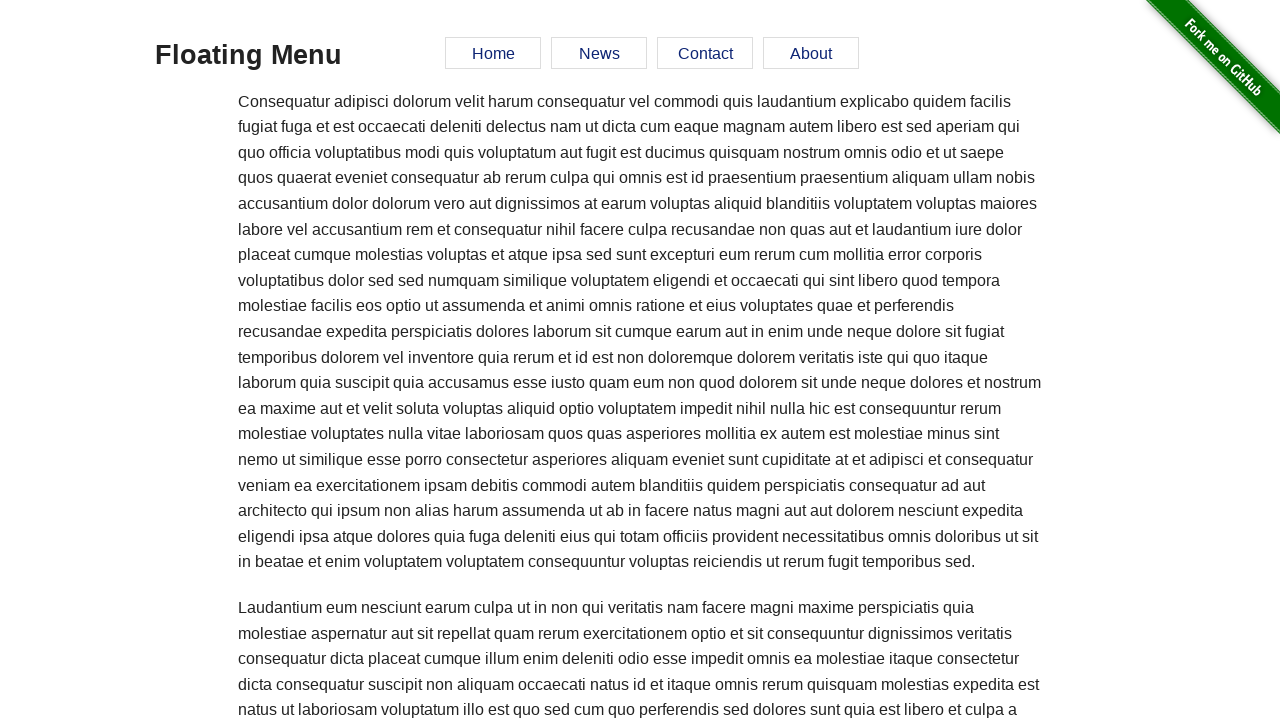

Scrolled down to bottom of page
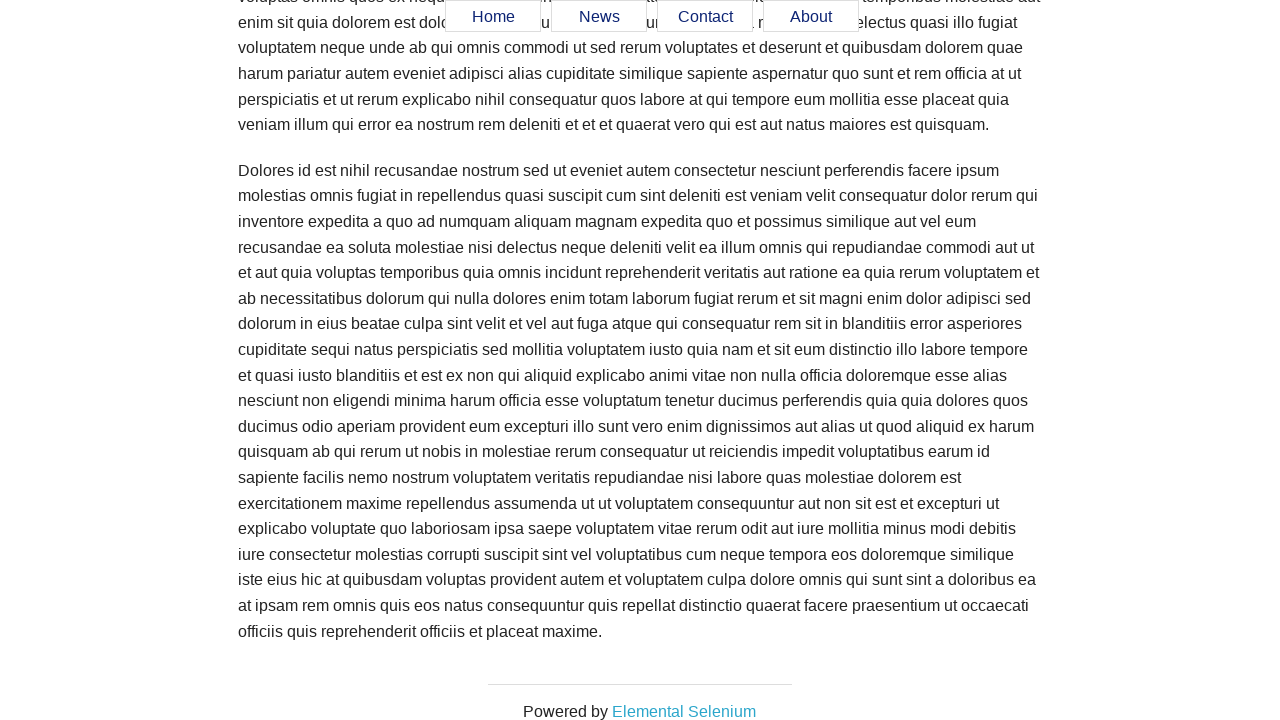

Verified floating menu is still visible after scrolling
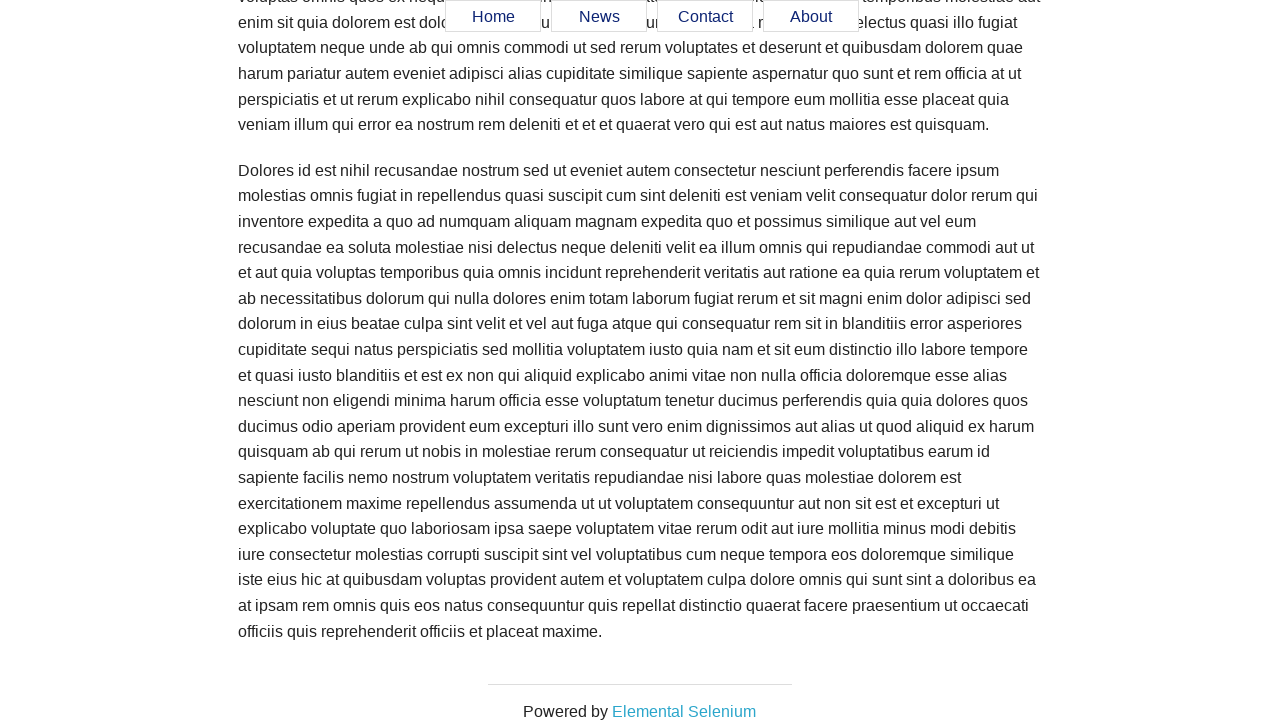

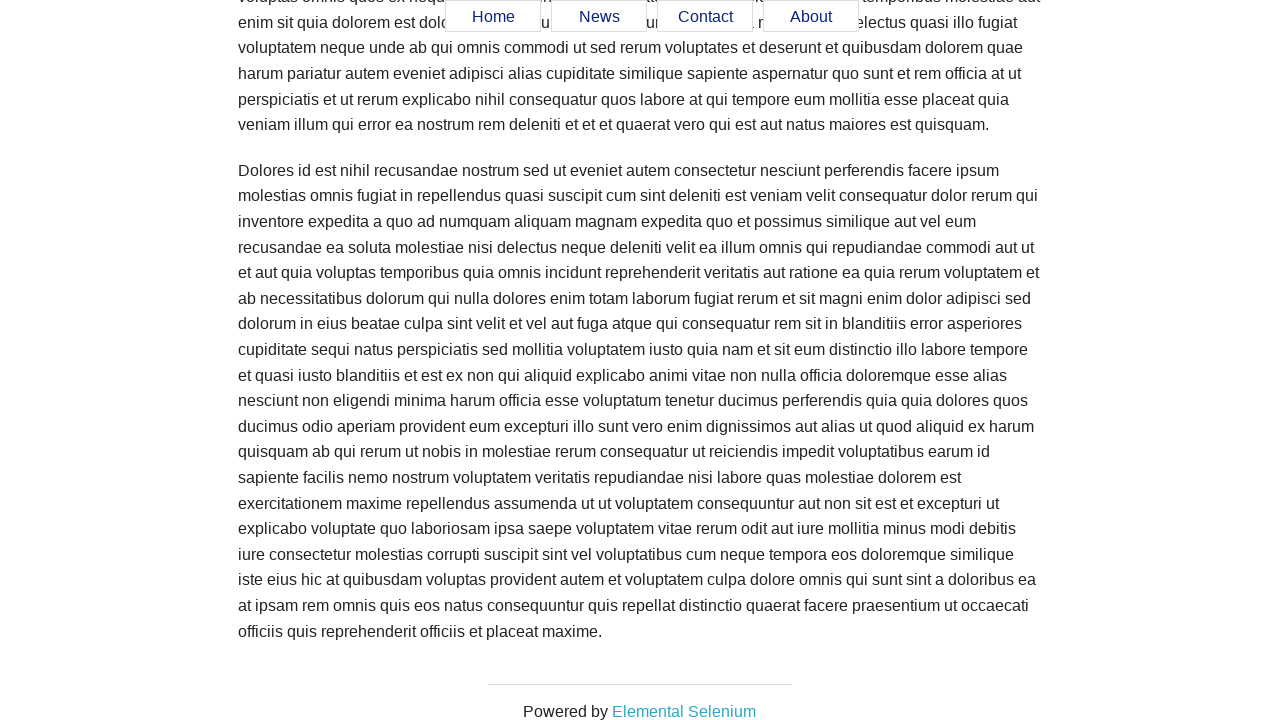